Navigates to a CardPay sandbox payment page and hovers over the CVC hint toggle element to trigger a tooltip or hint display.

Starting URL: https://sandbox.cardpay.com/MI/cardpayment2.html?orderXml=PE9SREVSIFdBTExFVF9JRD0nODI5OScgT1JERVJfTlVNQkVSPSc0NTgyMTEnIEFNT1VOVD0nMjkxLjg2JyBDVVJSRU5DWT0nRVVSJyAgRU1BSUw9J2N1c3RvbWVyQGV4YW1wbGUuY29tJz4KPEFERFJFU1MgQ09VTlRSWT0nVVNBJyBTVEFURT0nTlknIFpJUD0nMTAwMDEnIENJVFk9J05ZJyBTVFJFRVQ9JzY3NyBTVFJFRVQnIFBIT05FPSc4NzY5OTA5MCcgVFlQRT0nQklMTElORycvPgo8L09SREVSPg==&sha512=998150a2b27484b776a1628bfe7505a9cb430f276dfa35b14315c1c8f03381a90490f6608f0dcff789273e05926cd782e1bb941418a9673f43c47595aa7b8b0d

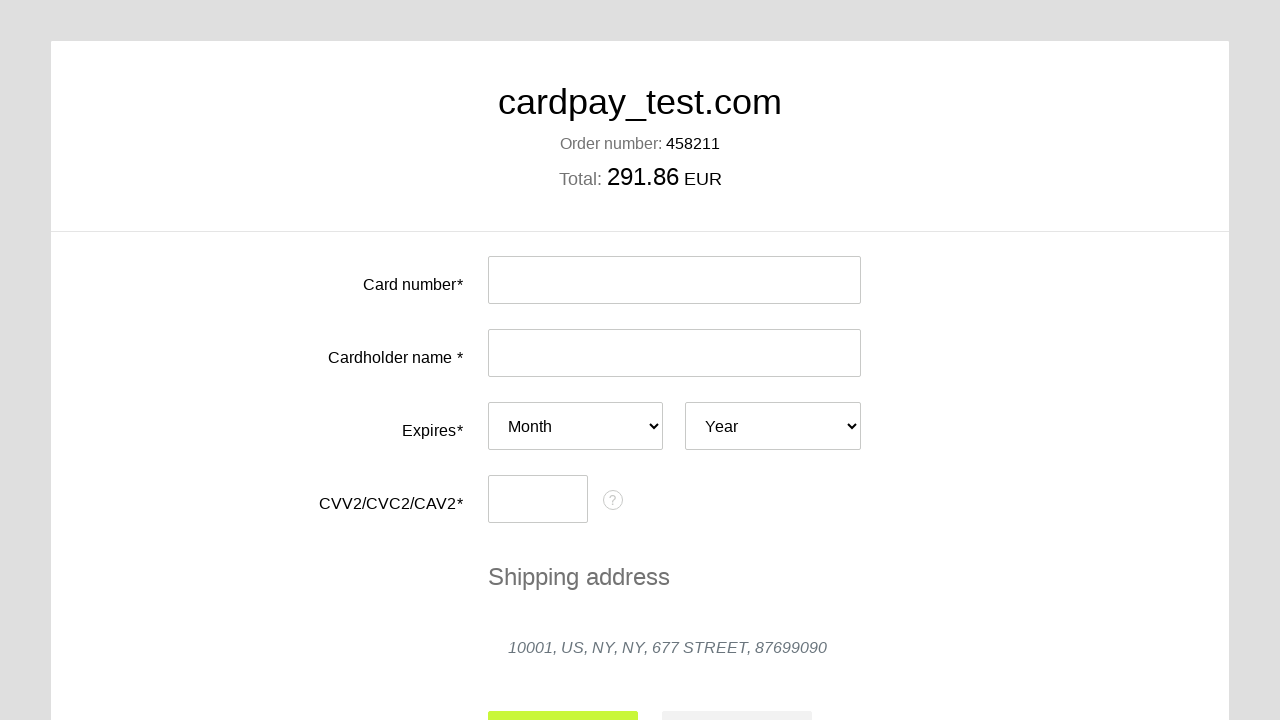

CVC hint toggle element is visible on the payment page
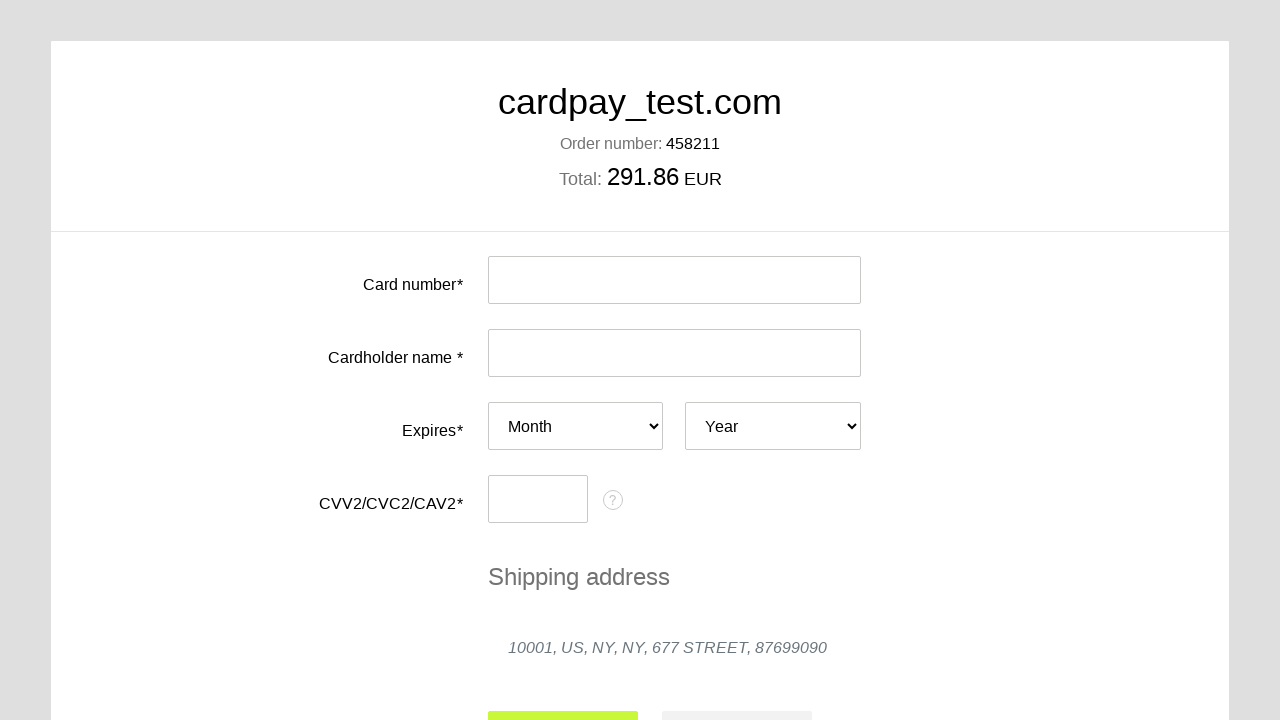

Hovered over CVC hint toggle to trigger tooltip display at (613, 500) on #cvc-hint-toggle
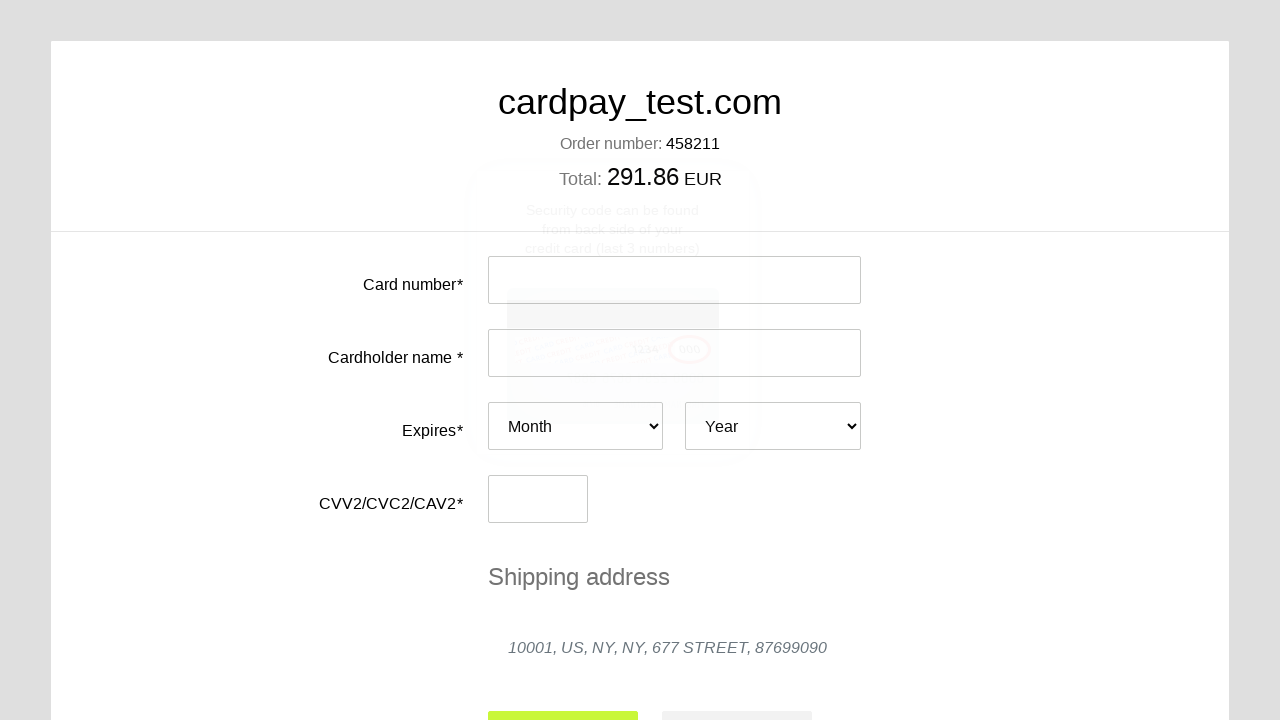

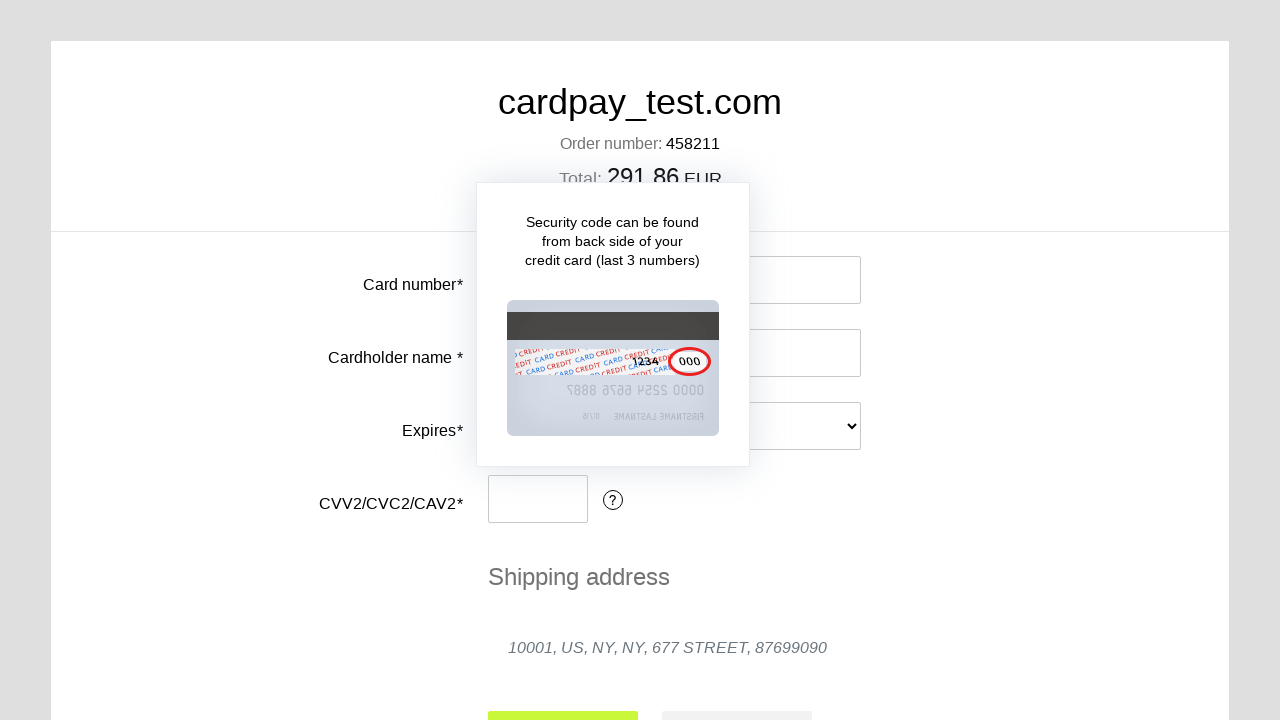